Tests navigation by clicking on the Shop link and verifying the user is redirected to the shop products page

Starting URL: https://webshop-agil-testautomatiserare.netlify.app/

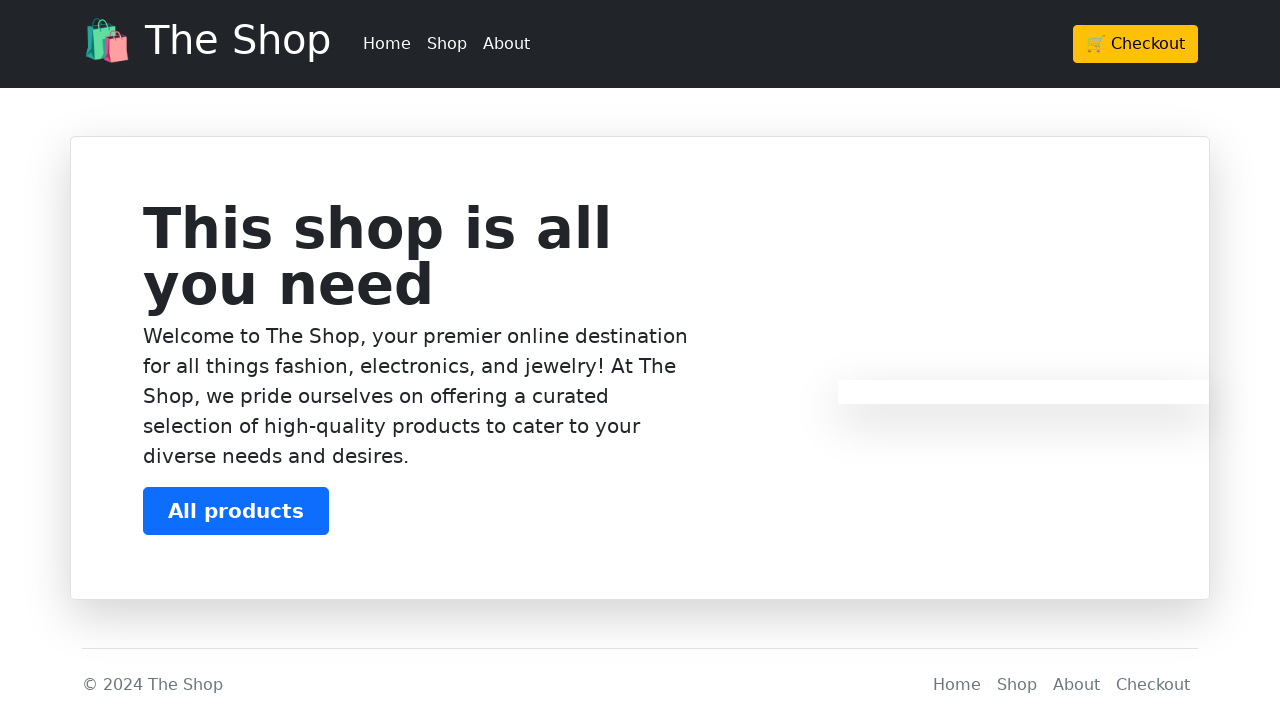

Clicked on the Shop link at (447, 44) on a:text('Shop')
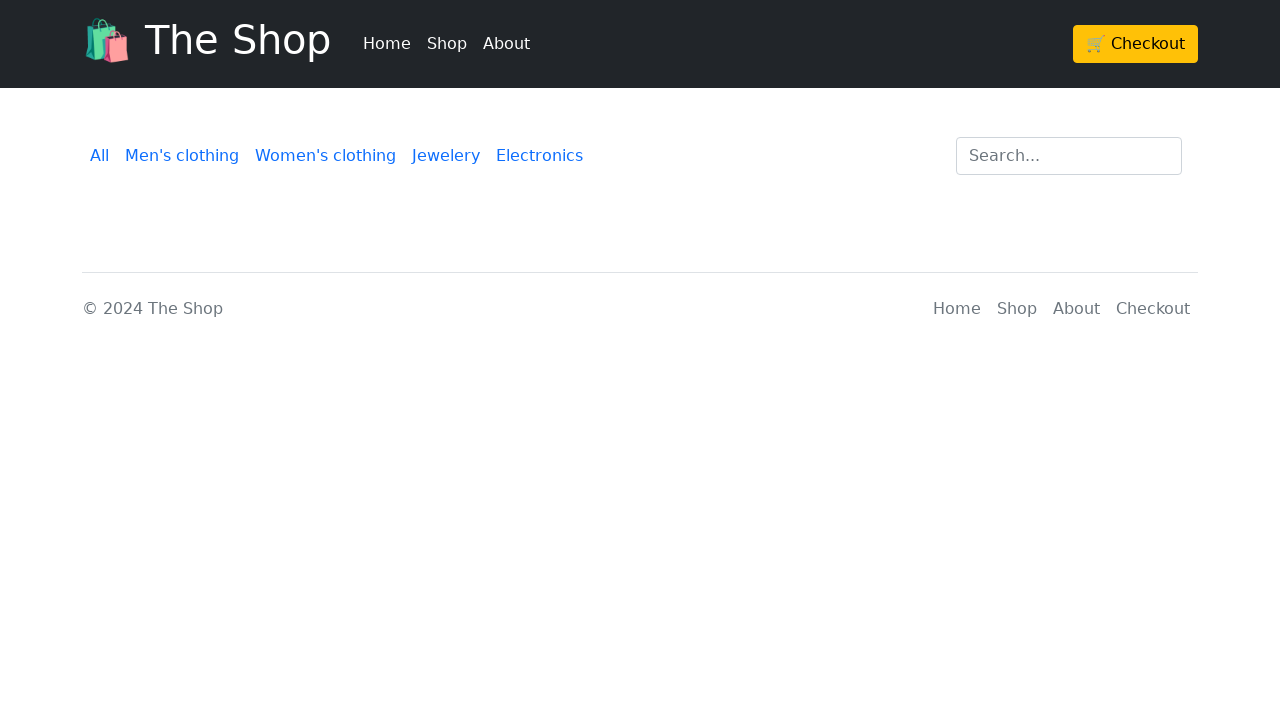

Verified user was redirected to shop products page
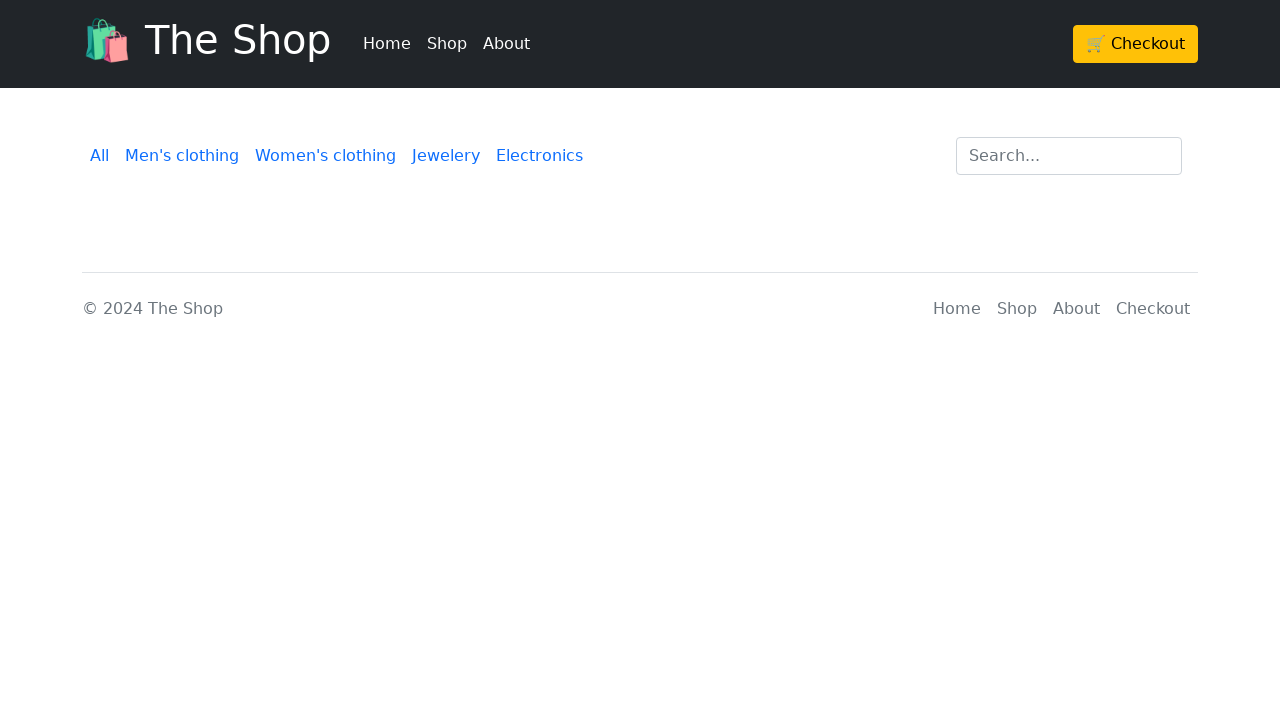

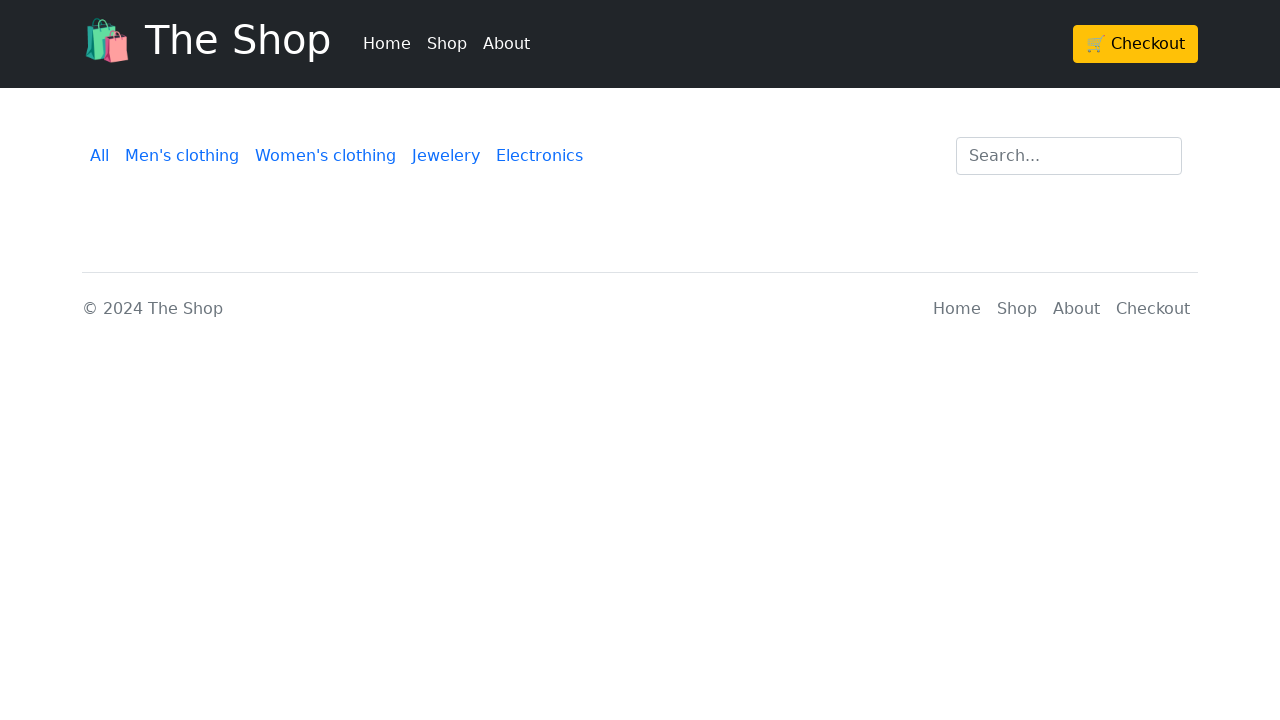